Tests a JavaScript confirmation alert by clicking a button to trigger it, verifying the alert text, and accepting it

Starting URL: https://v1.training-support.net/selenium/javascript-alerts

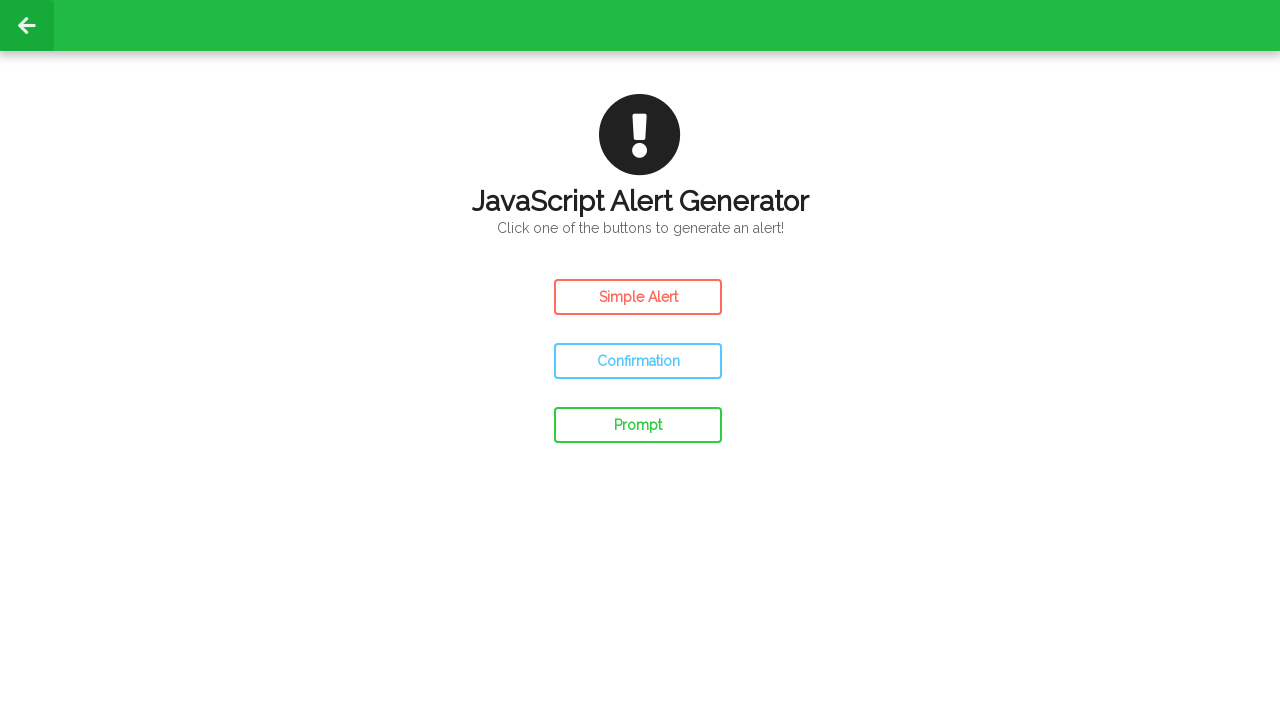

Clicked confirm button to trigger JavaScript confirmation alert at (638, 361) on #confirm
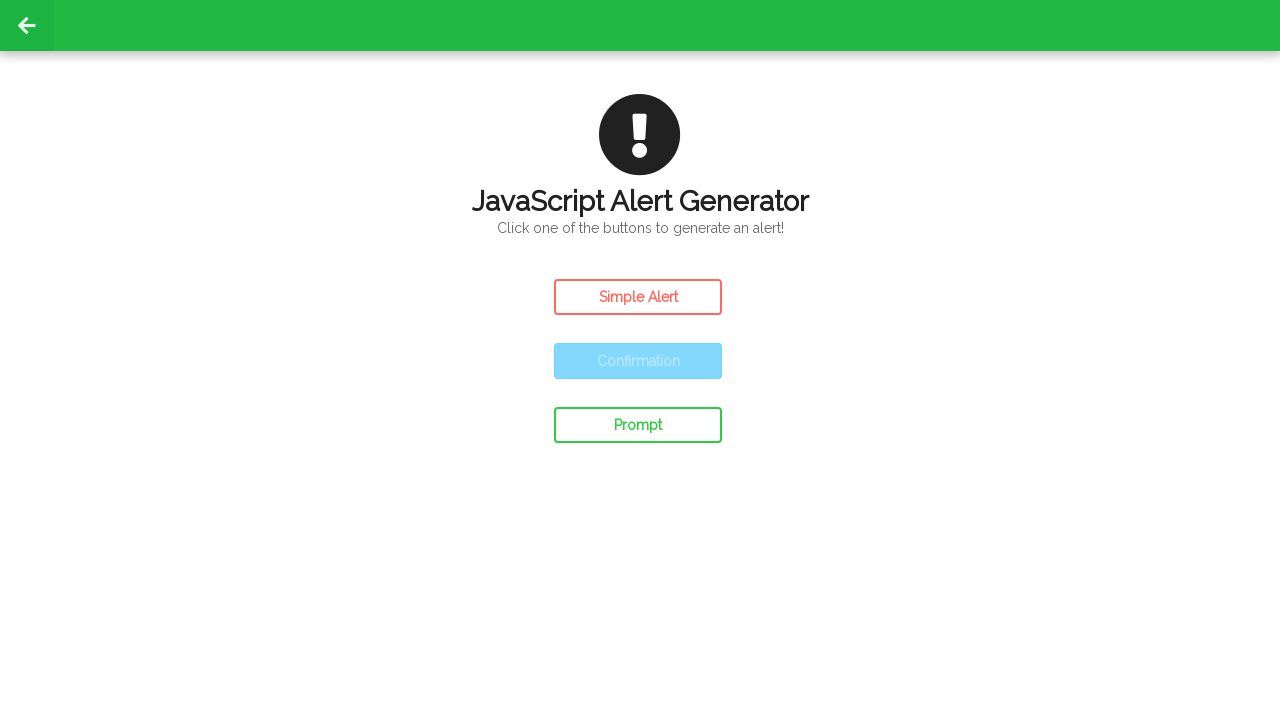

Set up dialog handler to accept confirmation alert
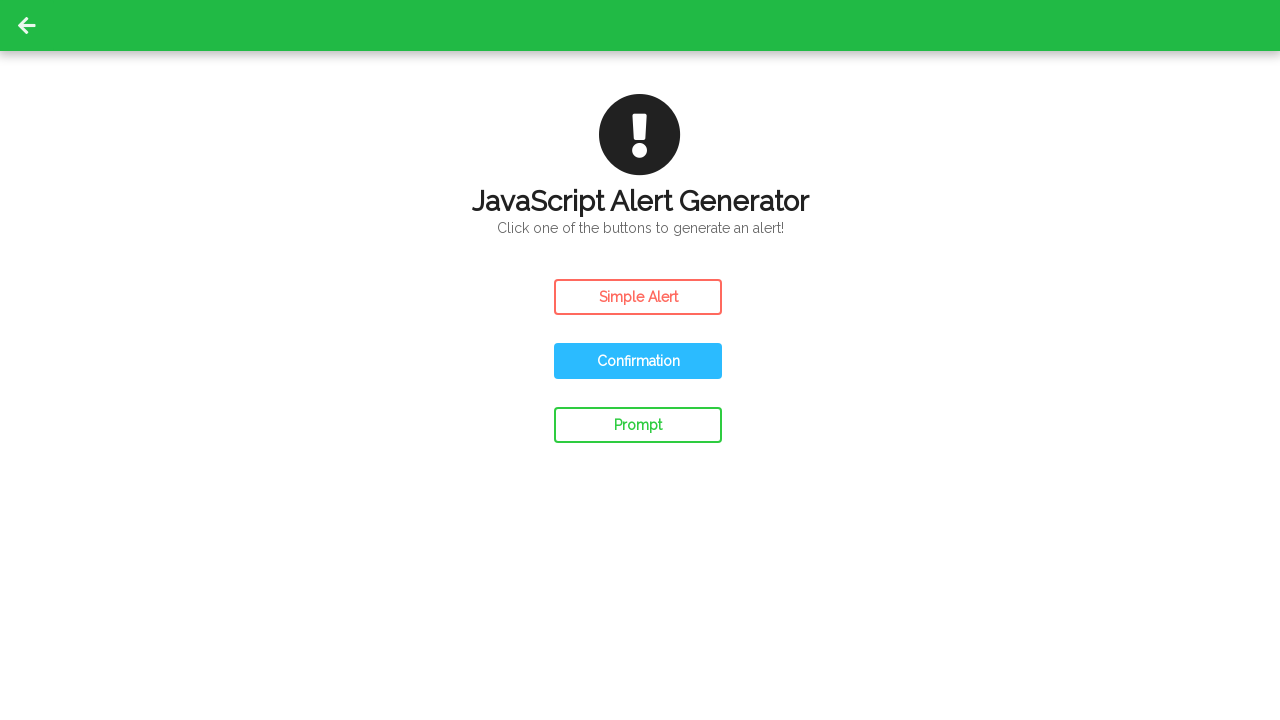

Waited for alert to be processed
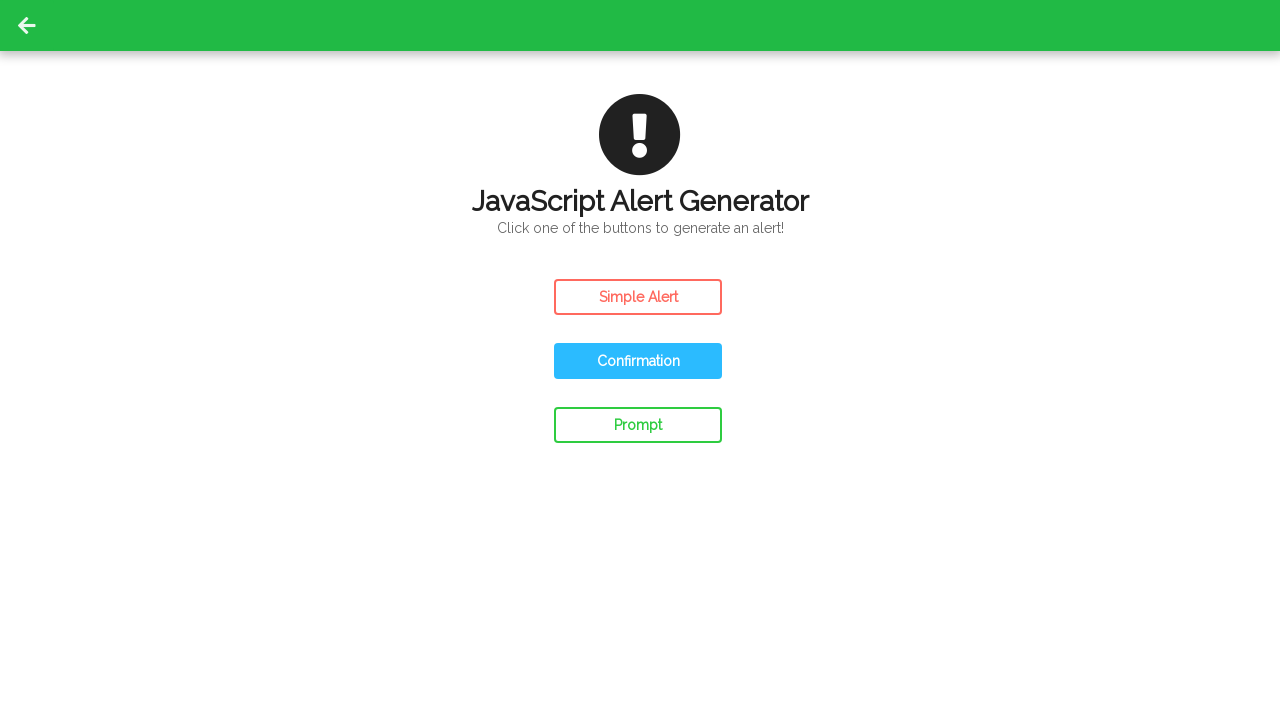

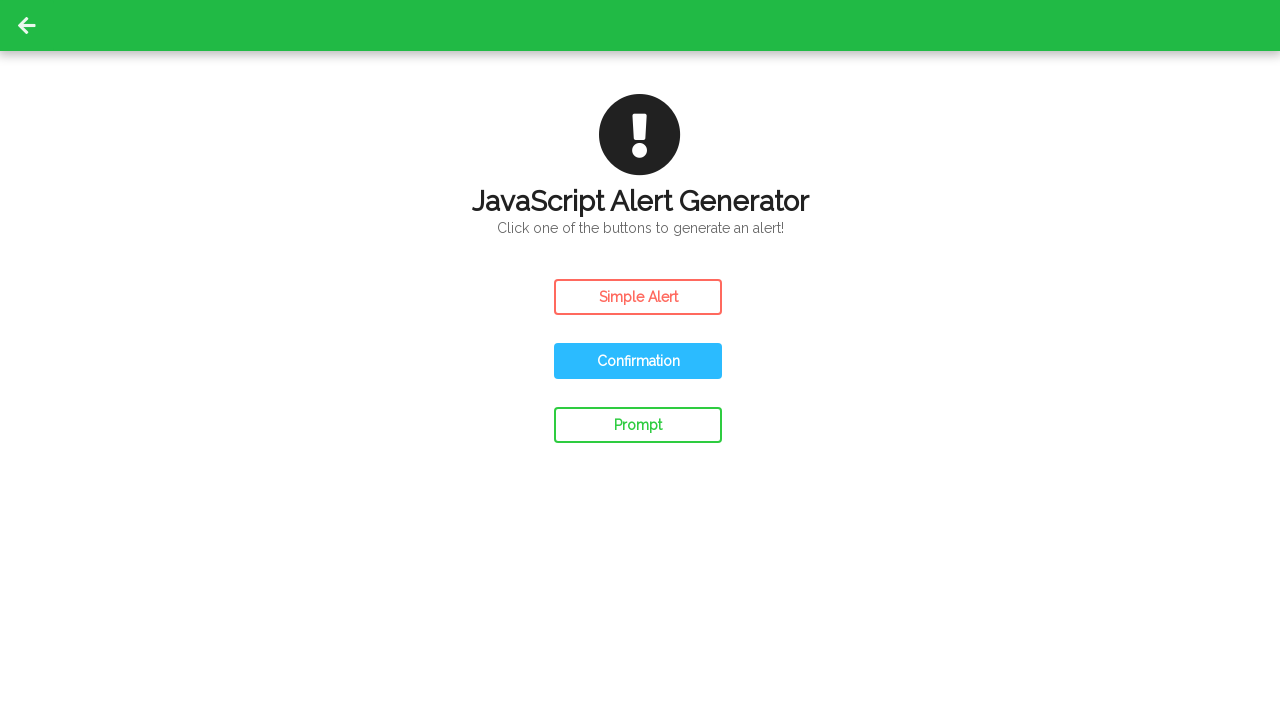